Tests FAQ section by verifying the answer for ordering multiple scooters question

Starting URL: https://qa-scooter.praktikum-services.ru/

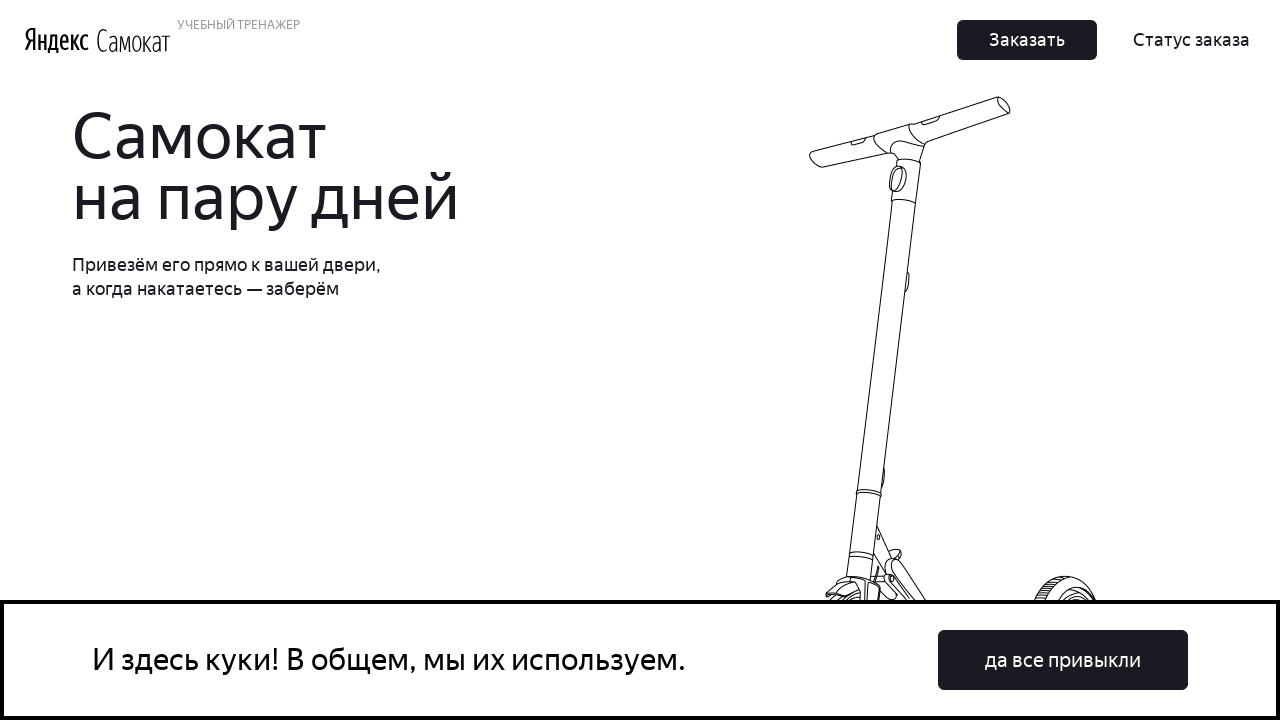

Scrolled to FAQ question about ordering multiple scooters
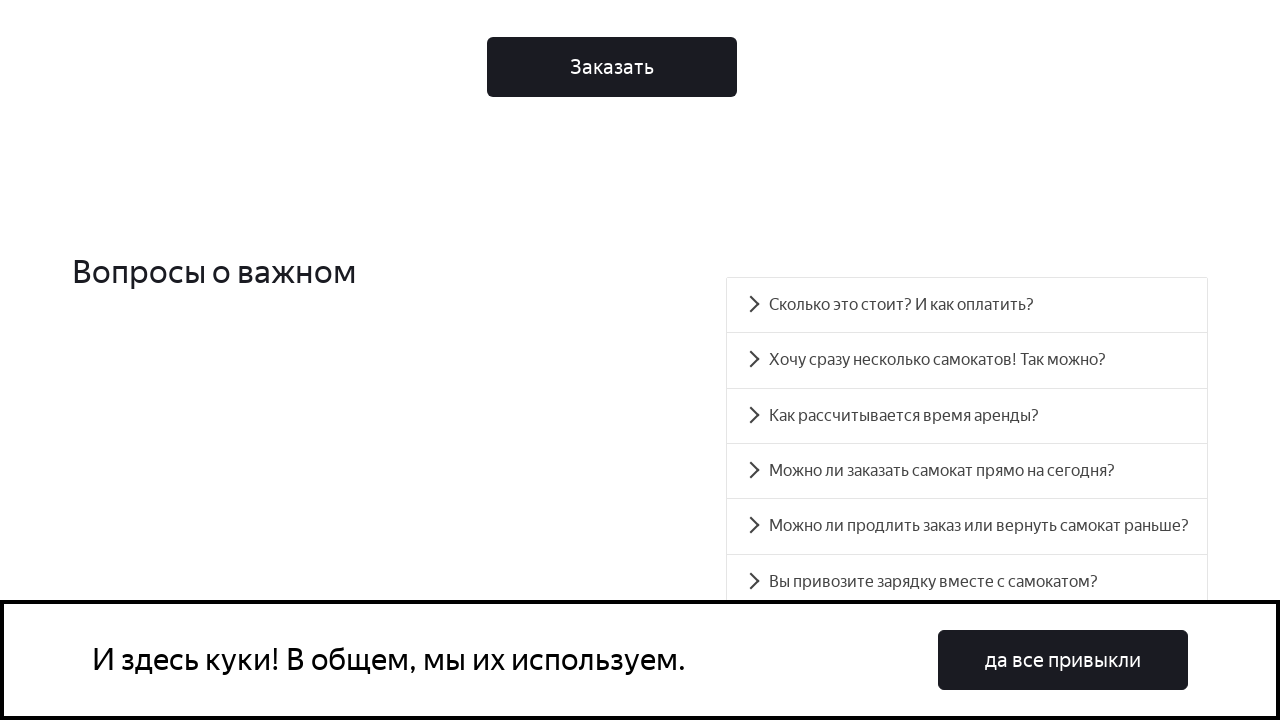

Clicked on FAQ question about multiple scooters at (967, 360) on text=Хочу сразу несколько самокатов! Так можно?
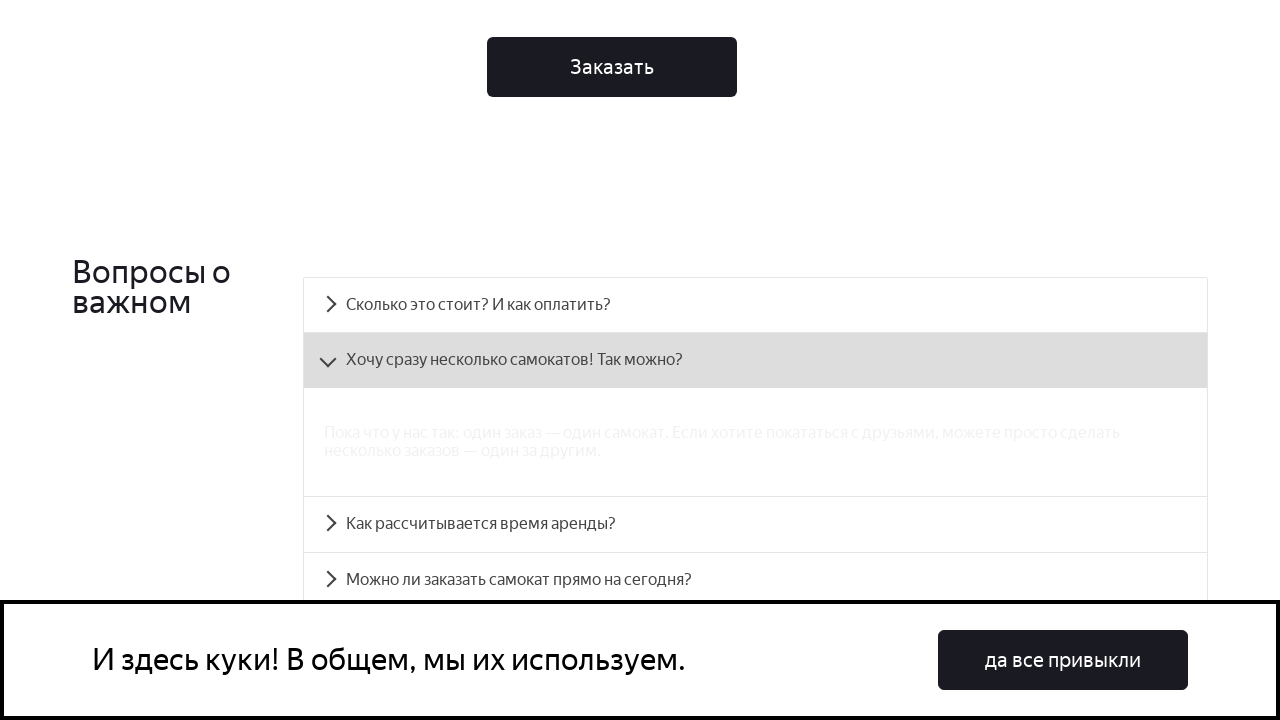

FAQ answer about single scooter per order is now visible
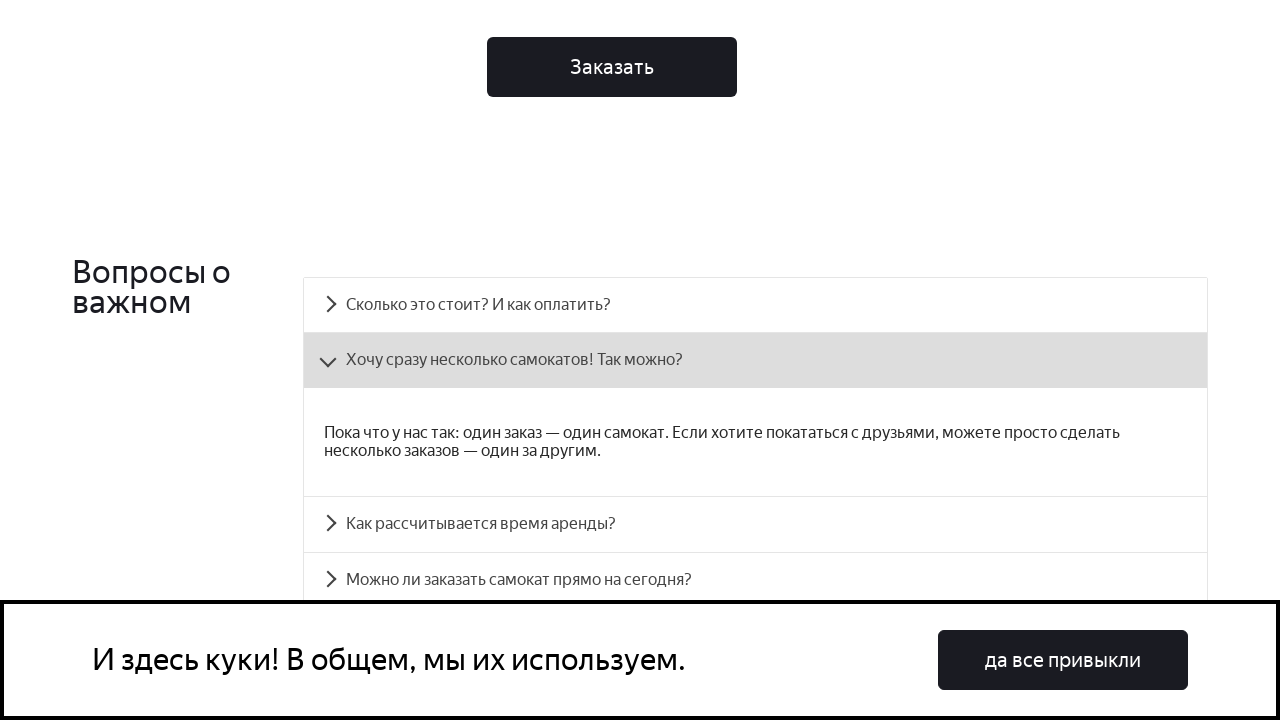

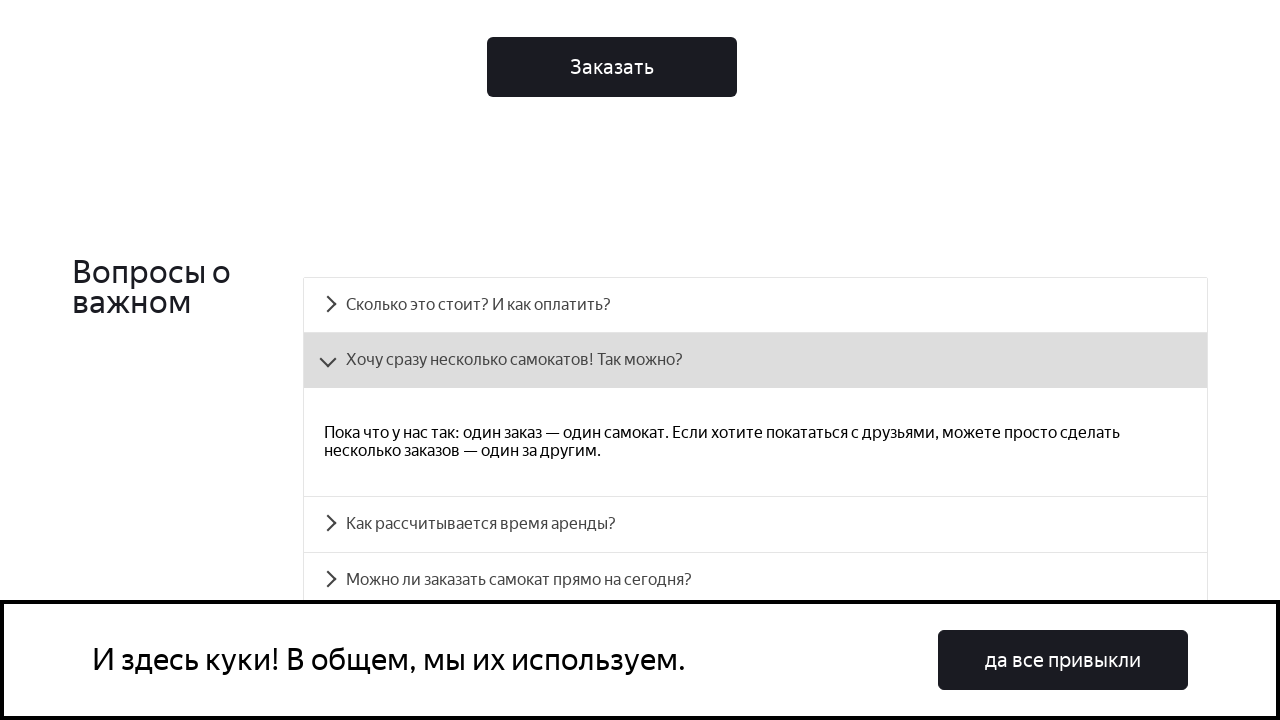